Tests an e-commerce vegetable shopping flow by searching for products, adding items to cart, and proceeding through checkout to place an order

Starting URL: https://rahulshettyacademy.com/seleniumPractise/#/

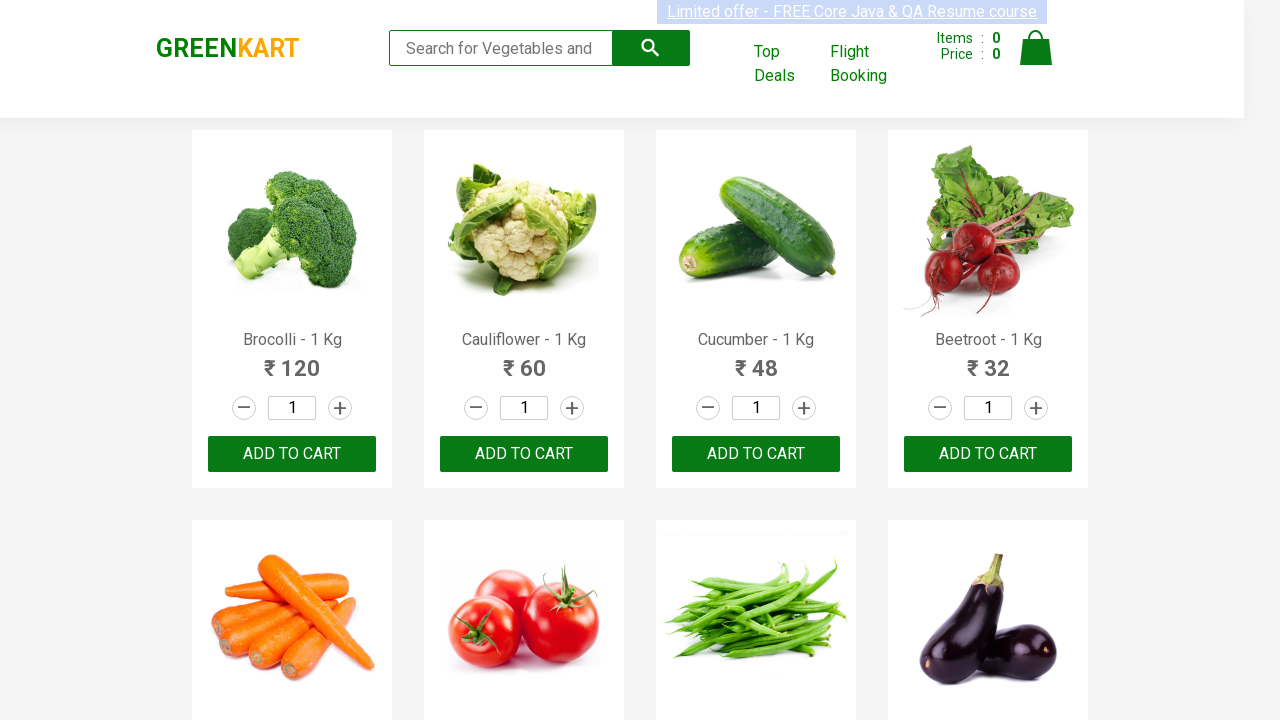

Filled search box with 'ca' to filter products on .search-keyword
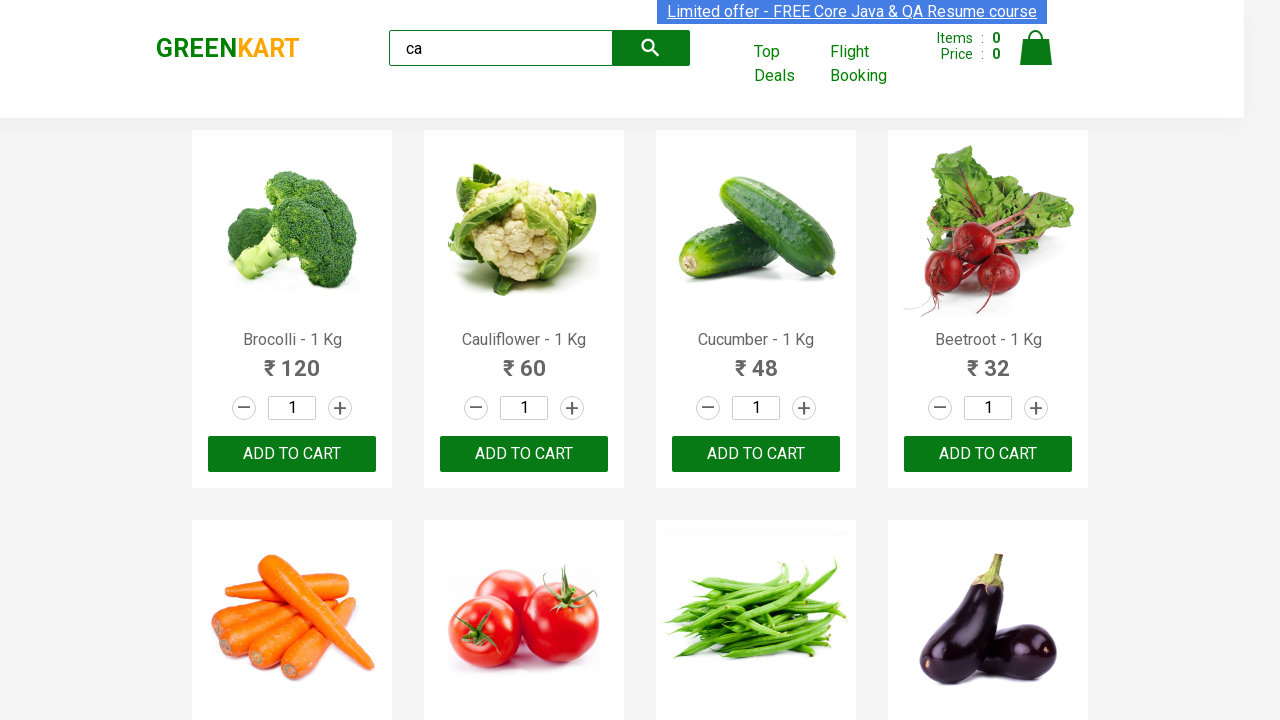

Waited for search results to load
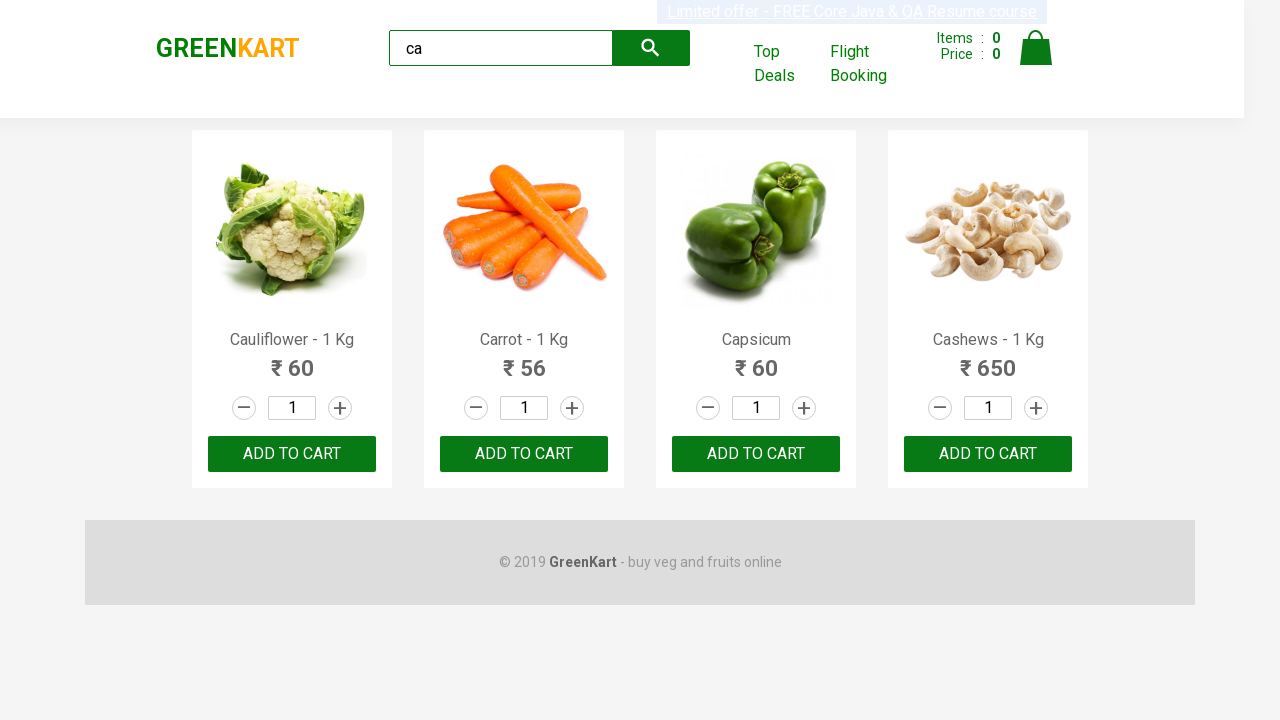

Verified 4 products are visible
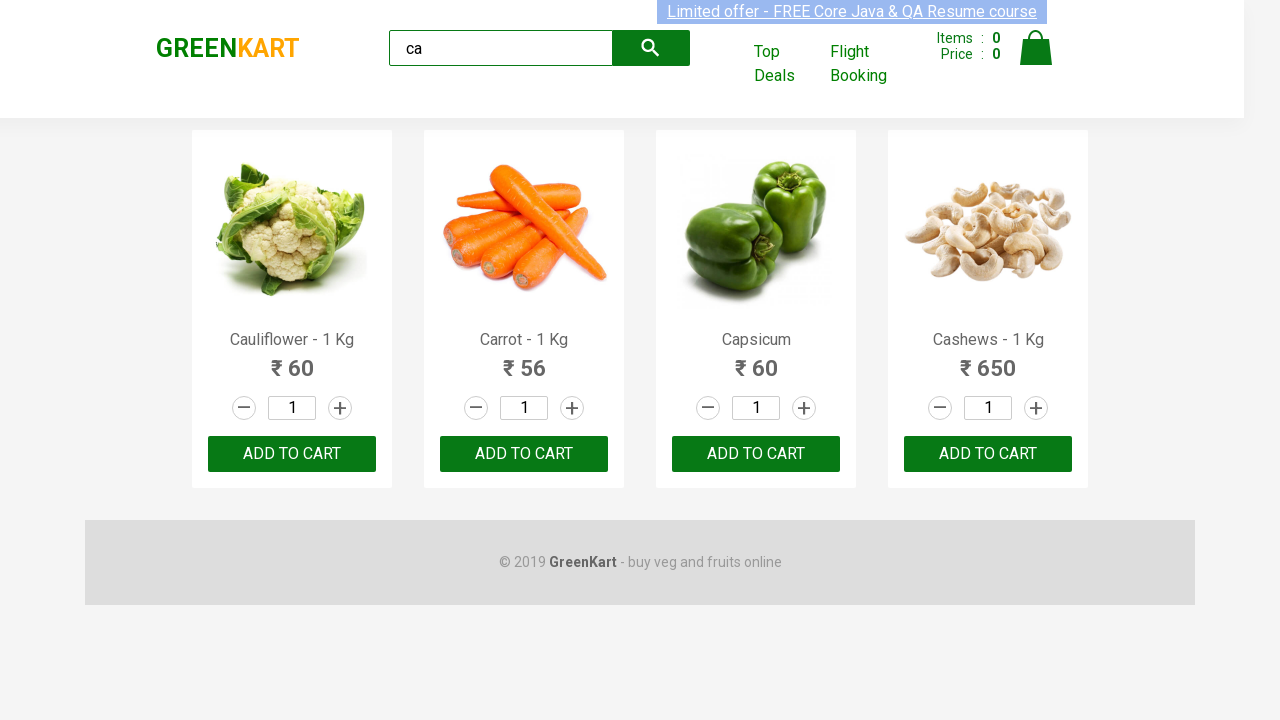

Clicked ADD TO CART on second product at (524, 454) on .products .product >> nth=1 >> text=ADD TO CART
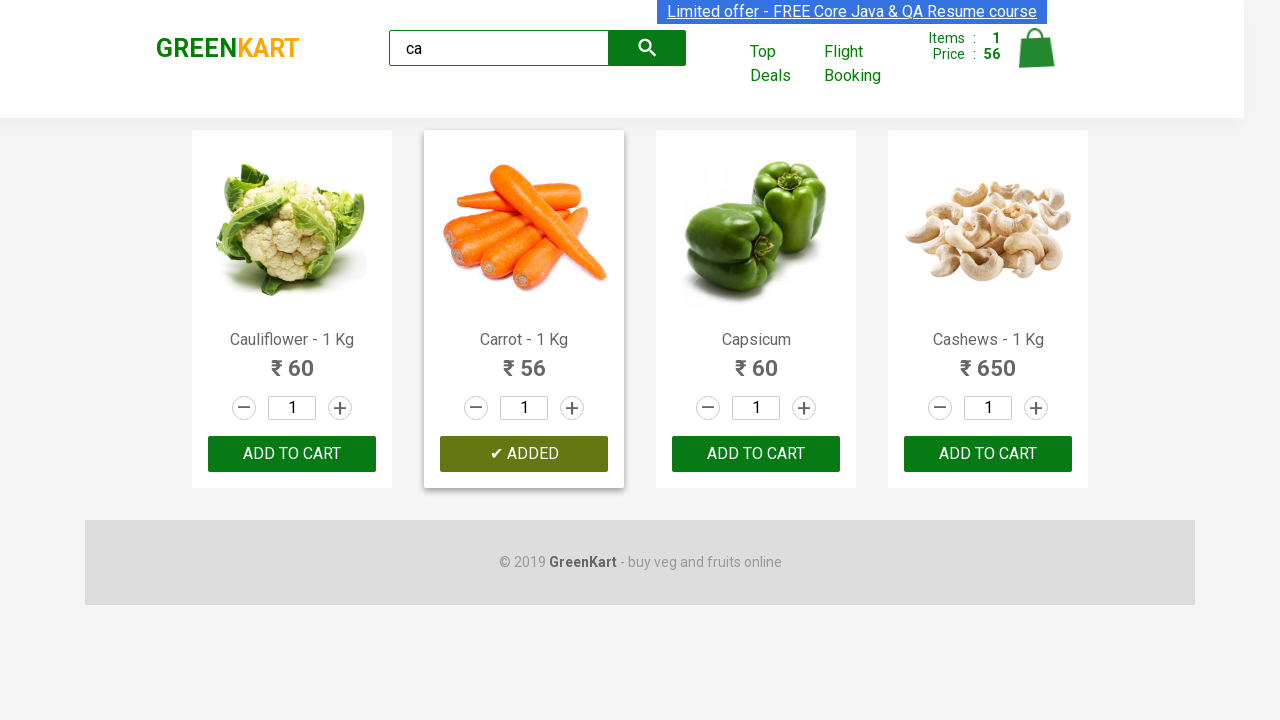

Added Cashews product at index 3 to cart at (988, 454) on .products .product >> nth=3 >> button
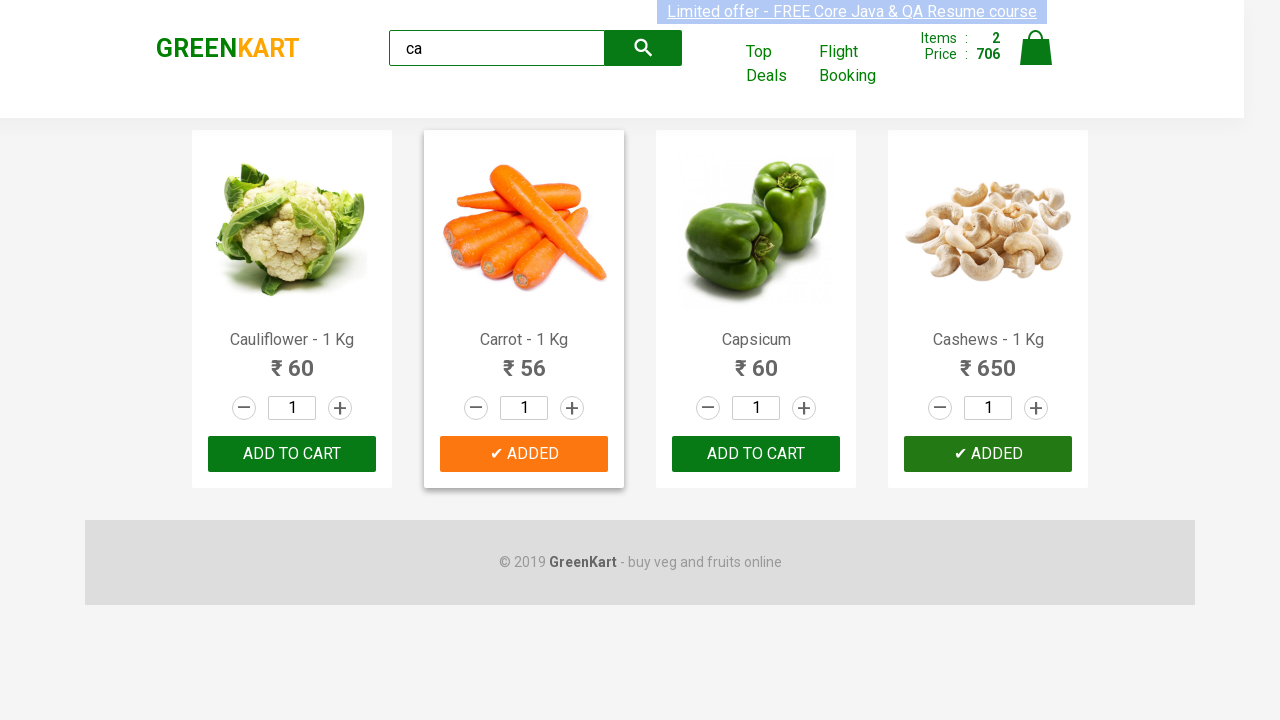

Verified logo text is visible
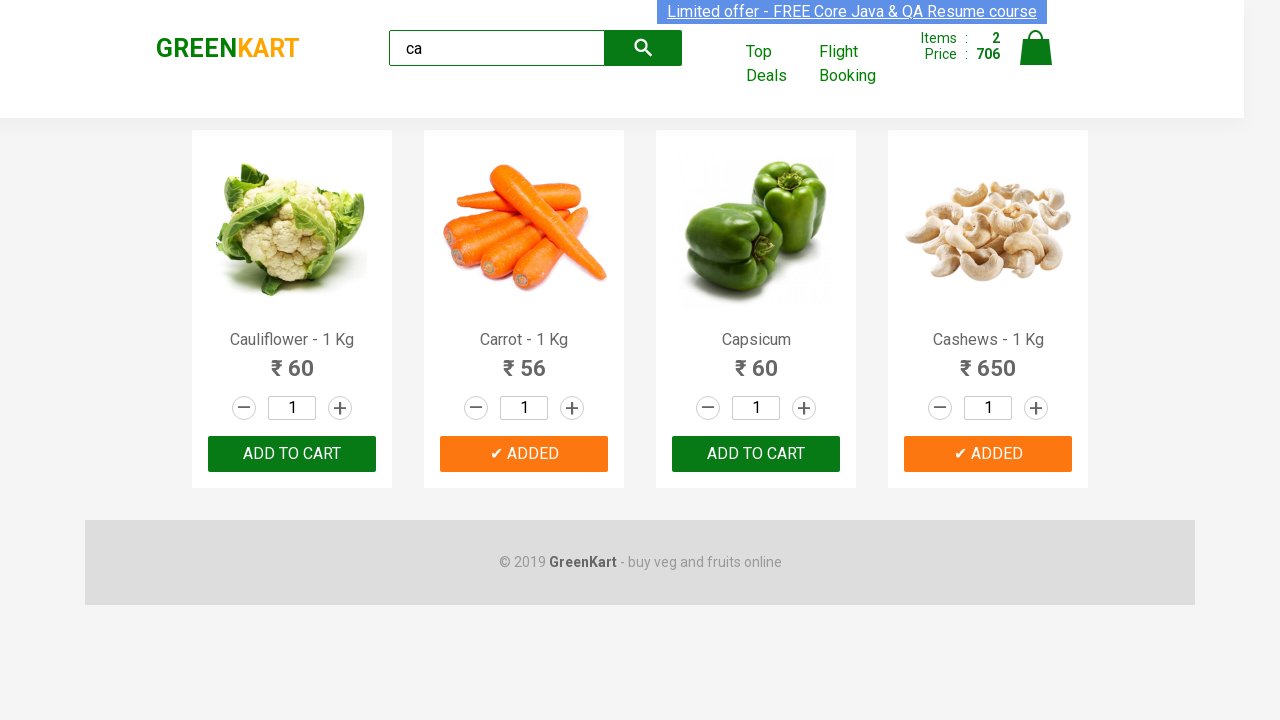

Clicked cart icon to view shopping cart at (1036, 48) on .cart-icon > img
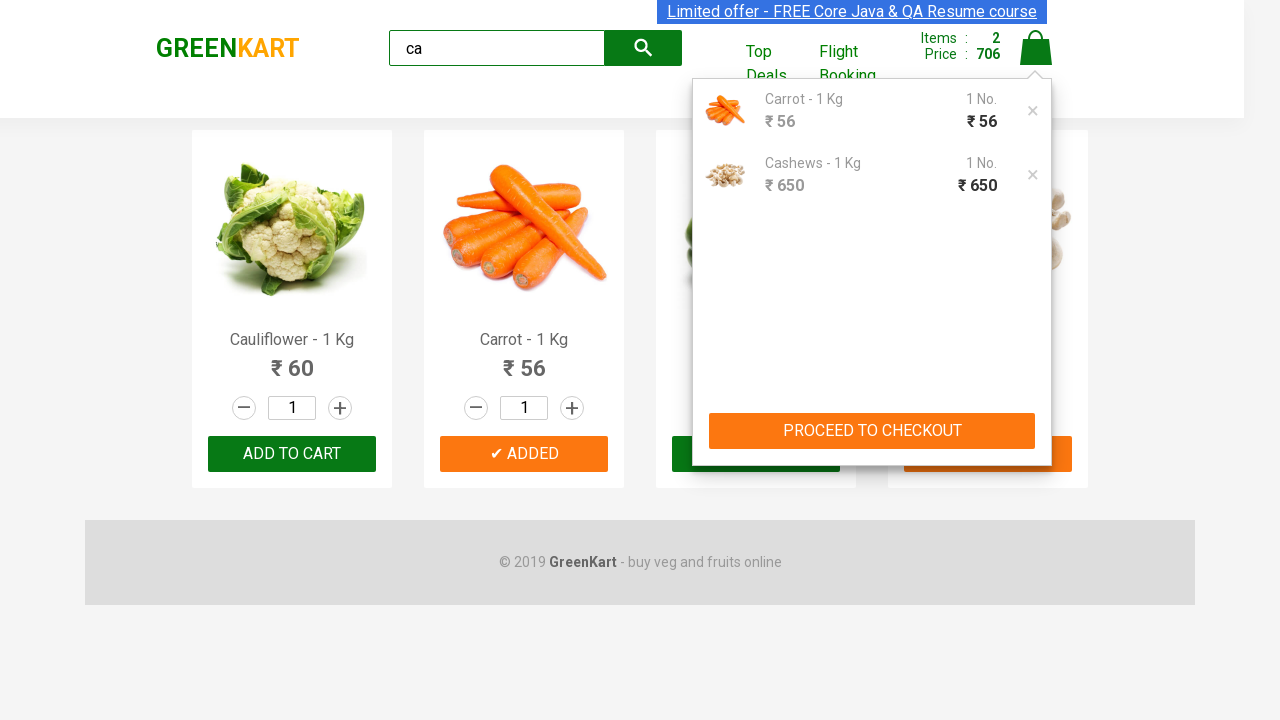

Clicked PROCEED TO CHECKOUT button at (872, 431) on text=PROCEED TO CHECKOUT
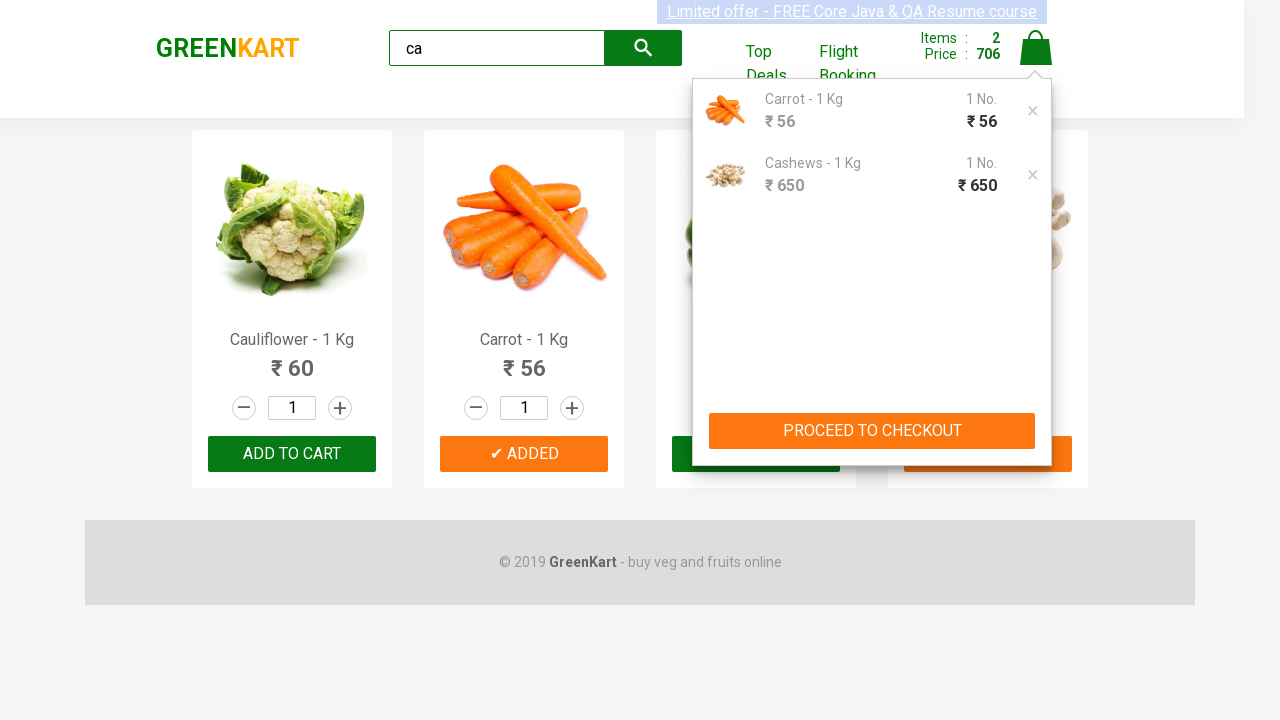

Clicked Place Order to complete purchase at (1036, 491) on text=Place Order
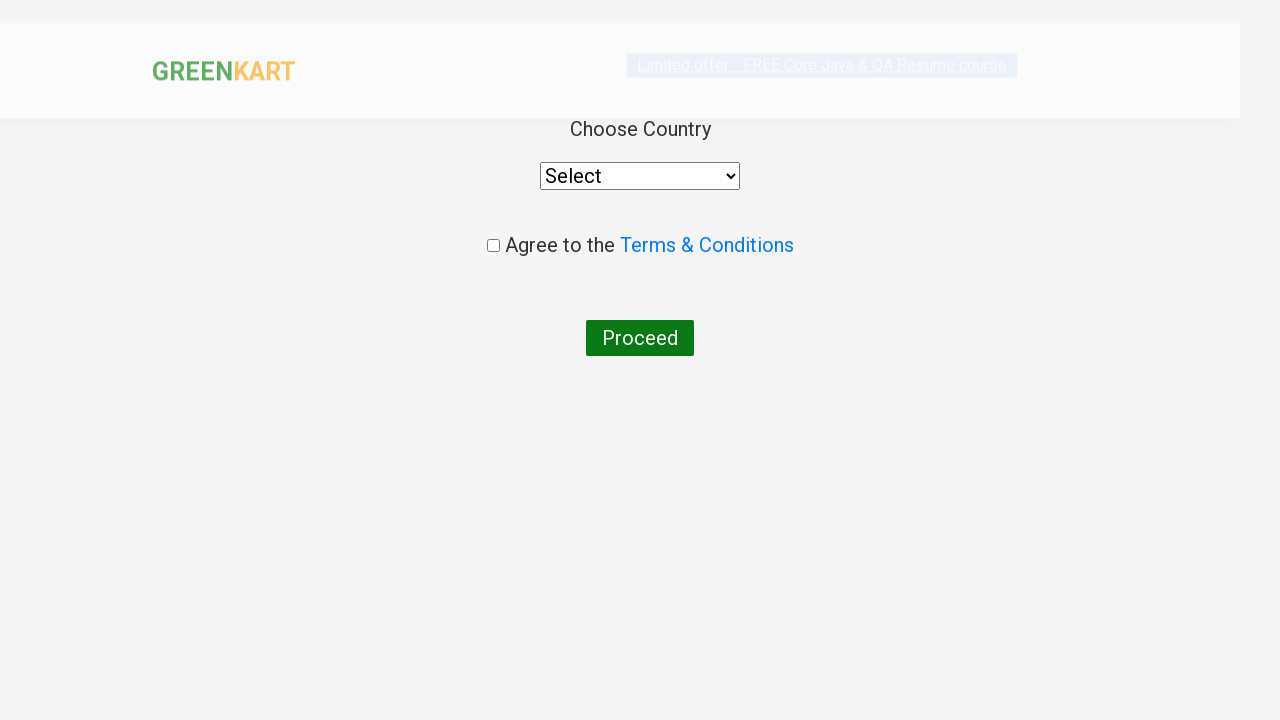

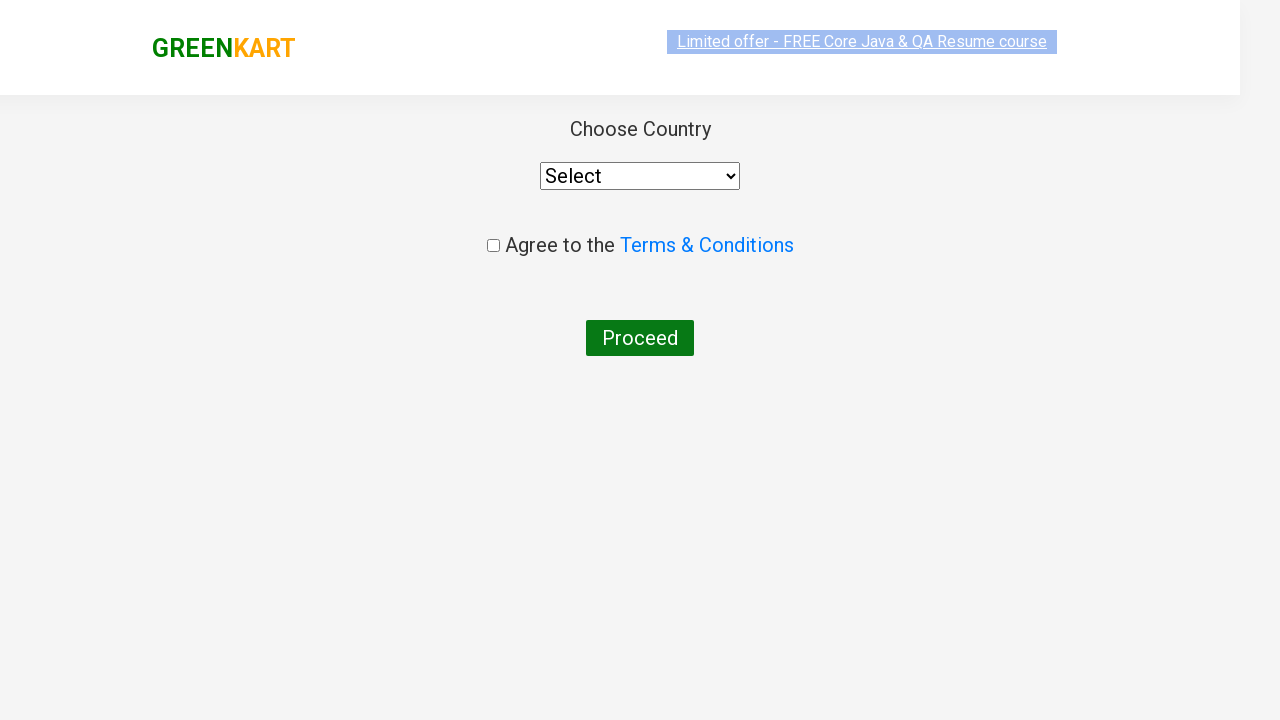